Clicks the login link on the homepage and verifies navigation to the login page by checking the page title.

Starting URL: https://www.securite.jp

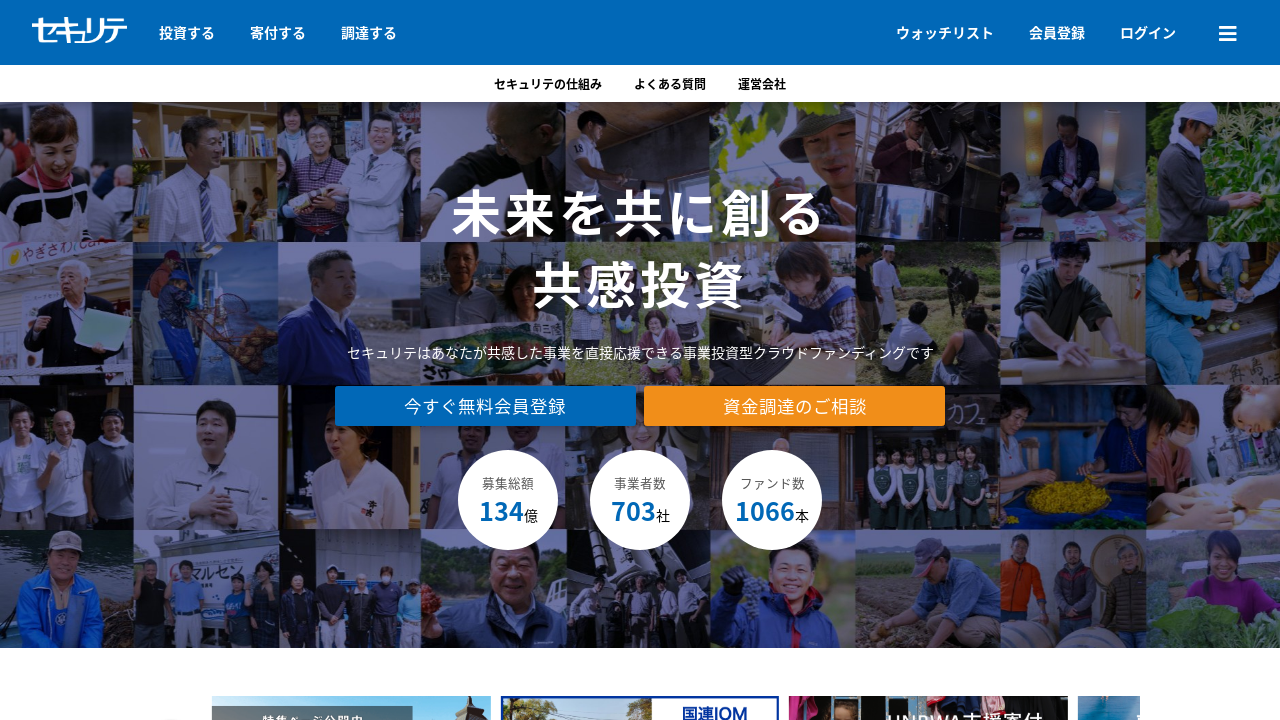

Clicked the login link on homepage at (1148, 32) on text=ログイン
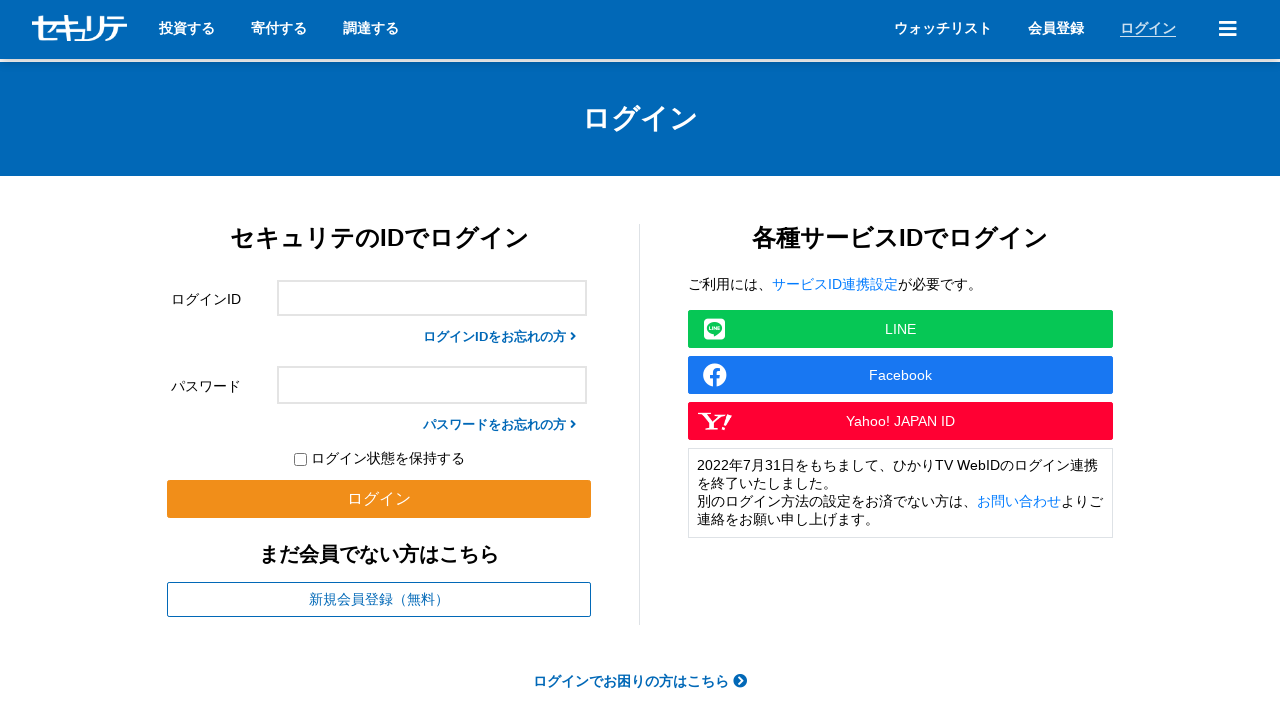

Login page DOM content loaded
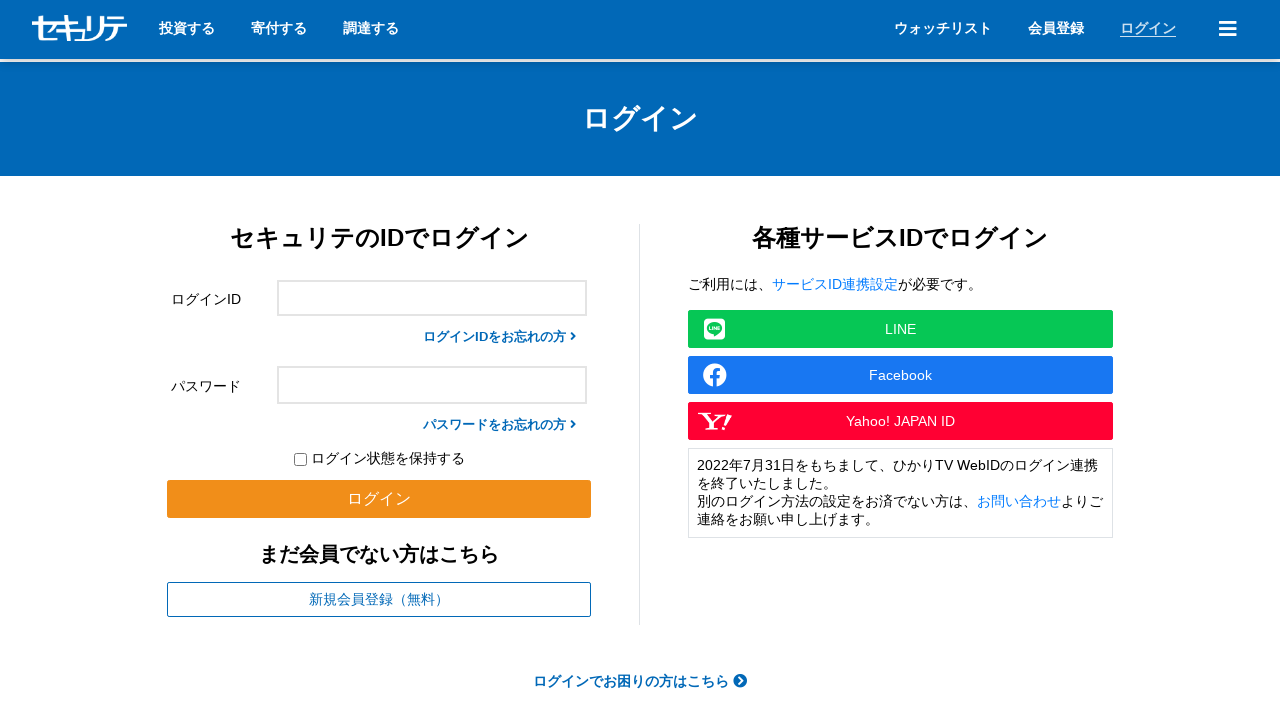

Verified page title contains 'ログイン'
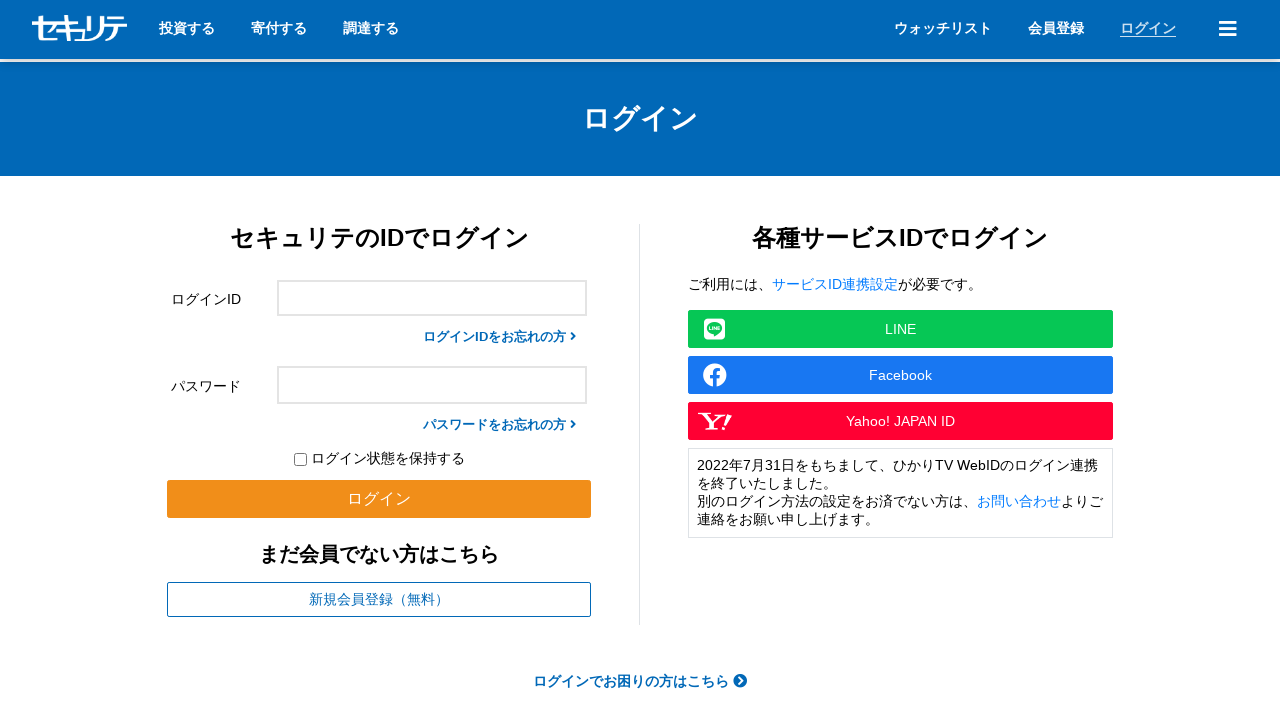

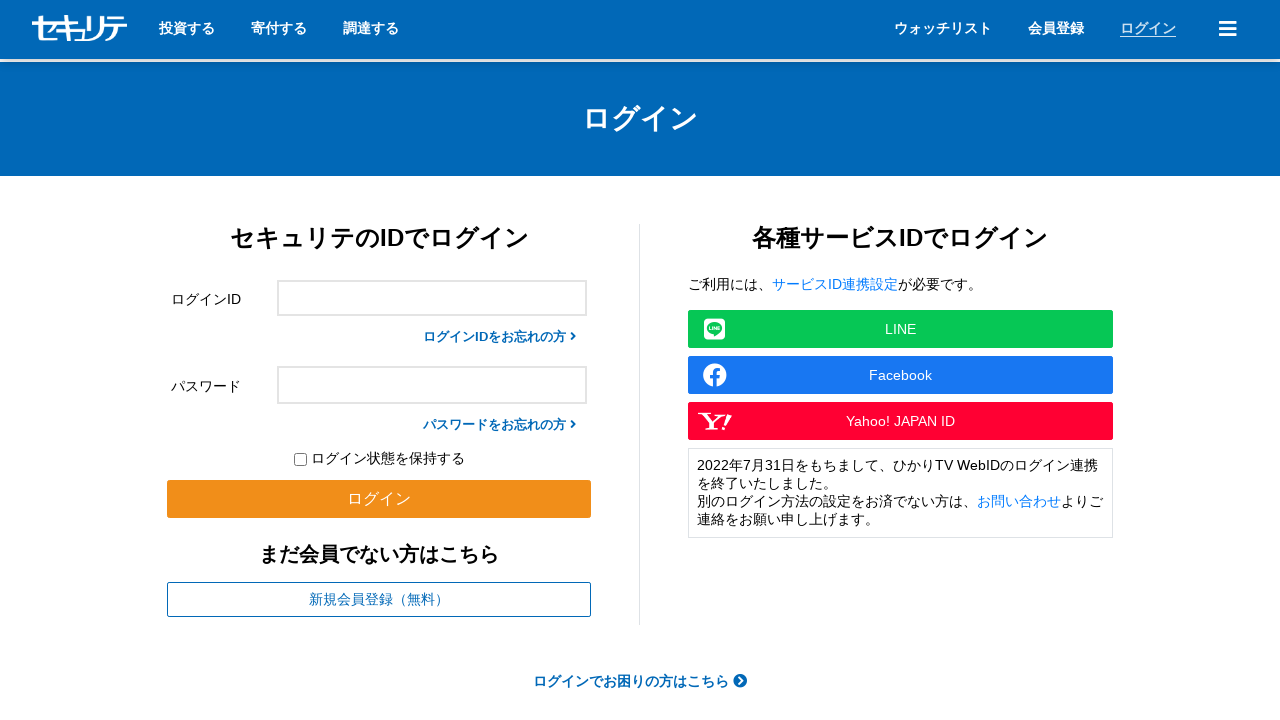